Clicks submit button without filling fields and handles the validation alert that appears

Starting URL: https://demoqa.com/automation-practice-form

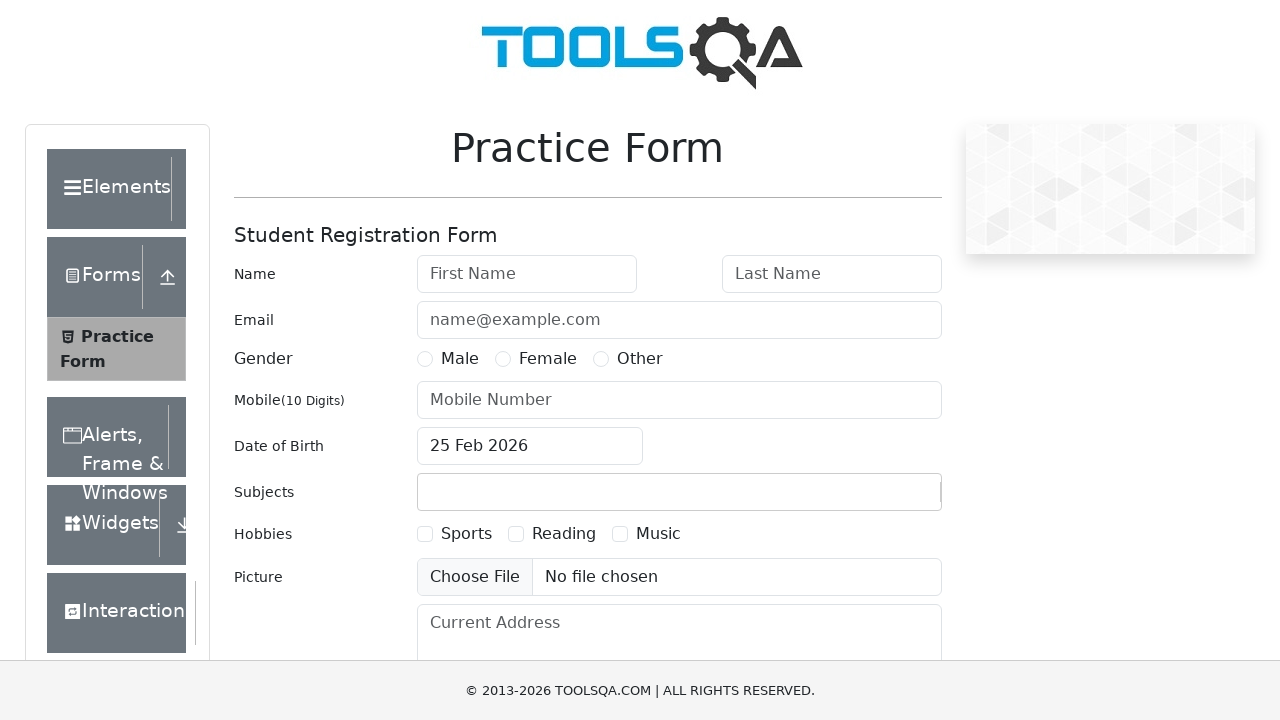

Navigated to automation practice form page
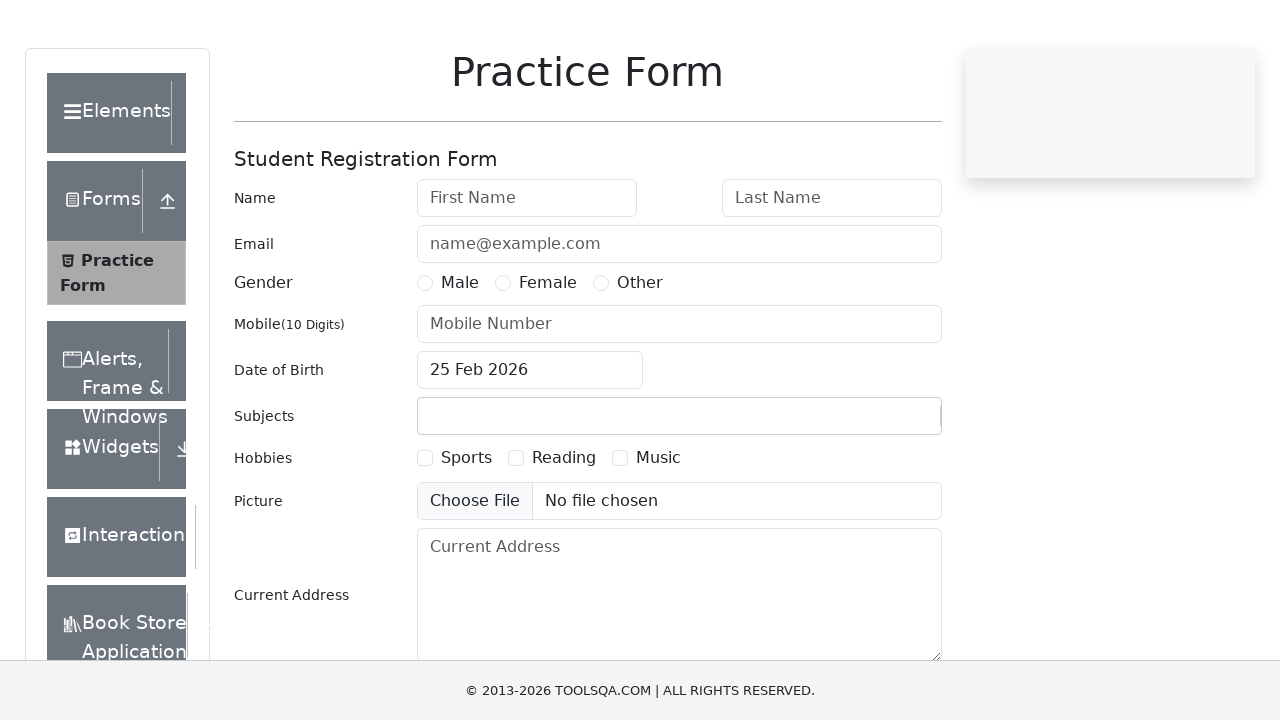

Clicked submit button without filling any form fields at (885, 499) on #submit
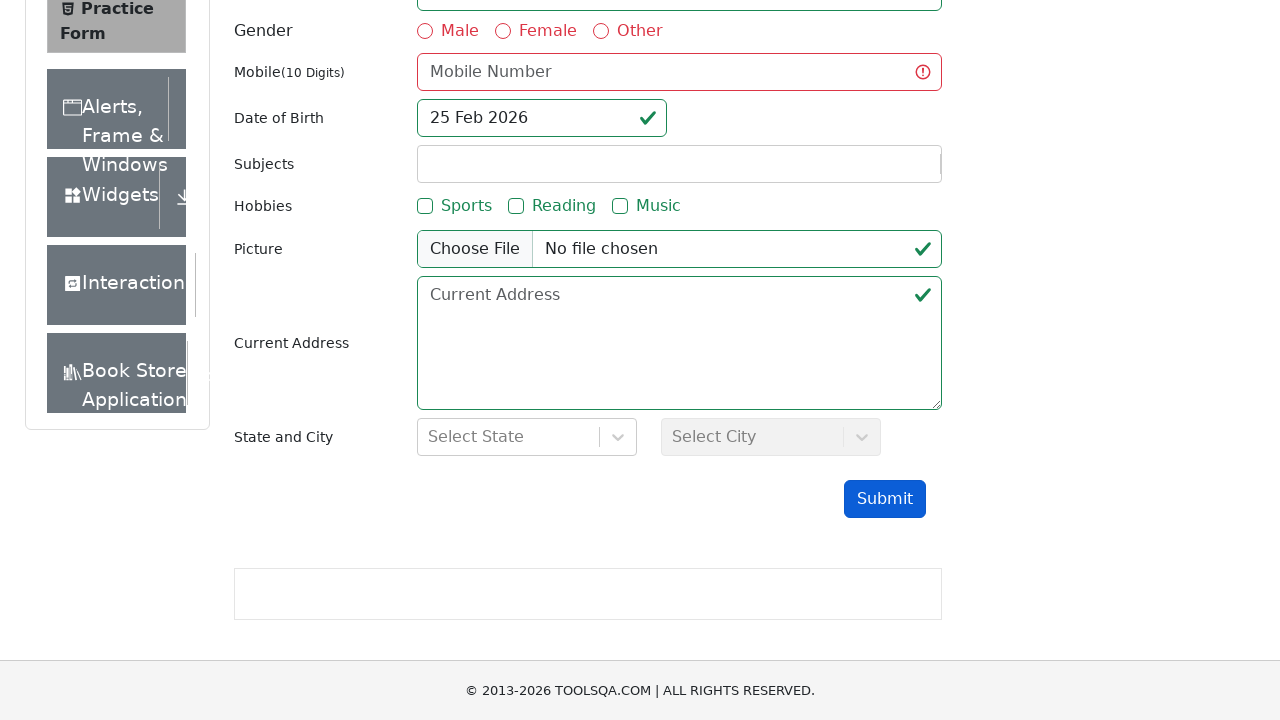

Set up dialog handler to accept validation alerts
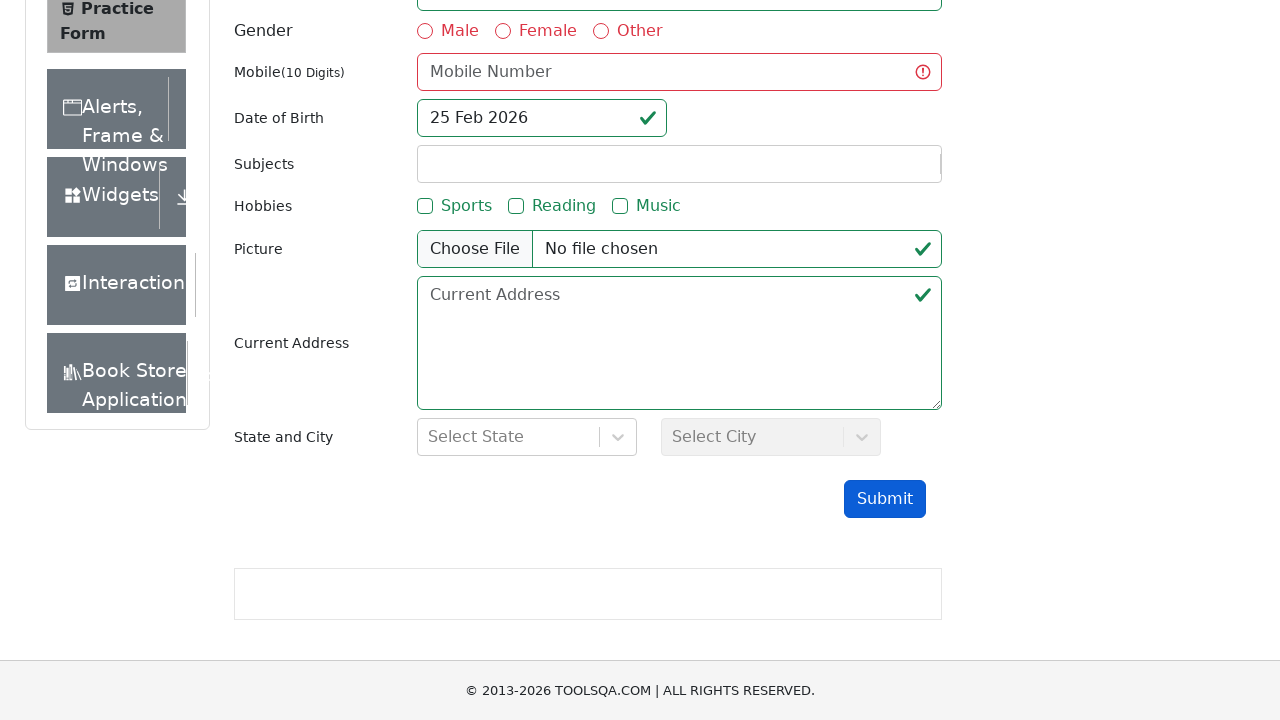

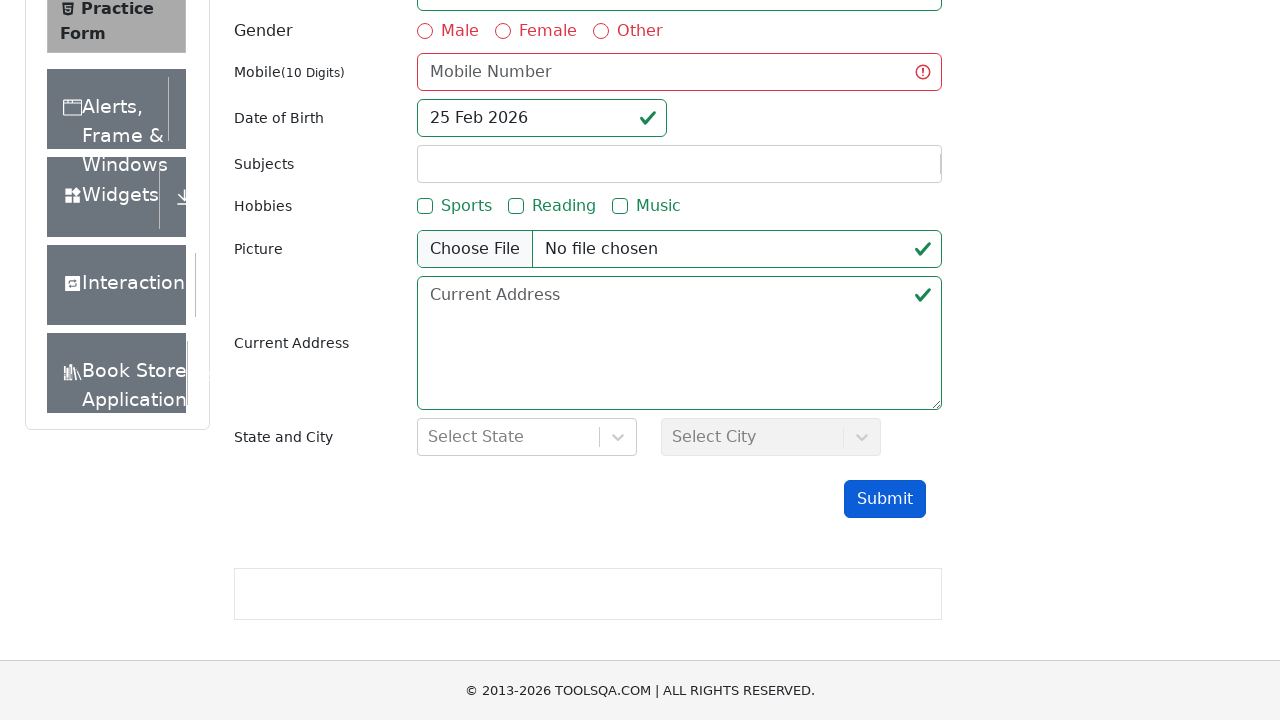